Tests dynamic content loading by navigating to the Dynamic Loading example, clicking a start button, and verifying that "Hello World!" text appears after the loading completes.

Starting URL: https://the-internet.herokuapp.com/

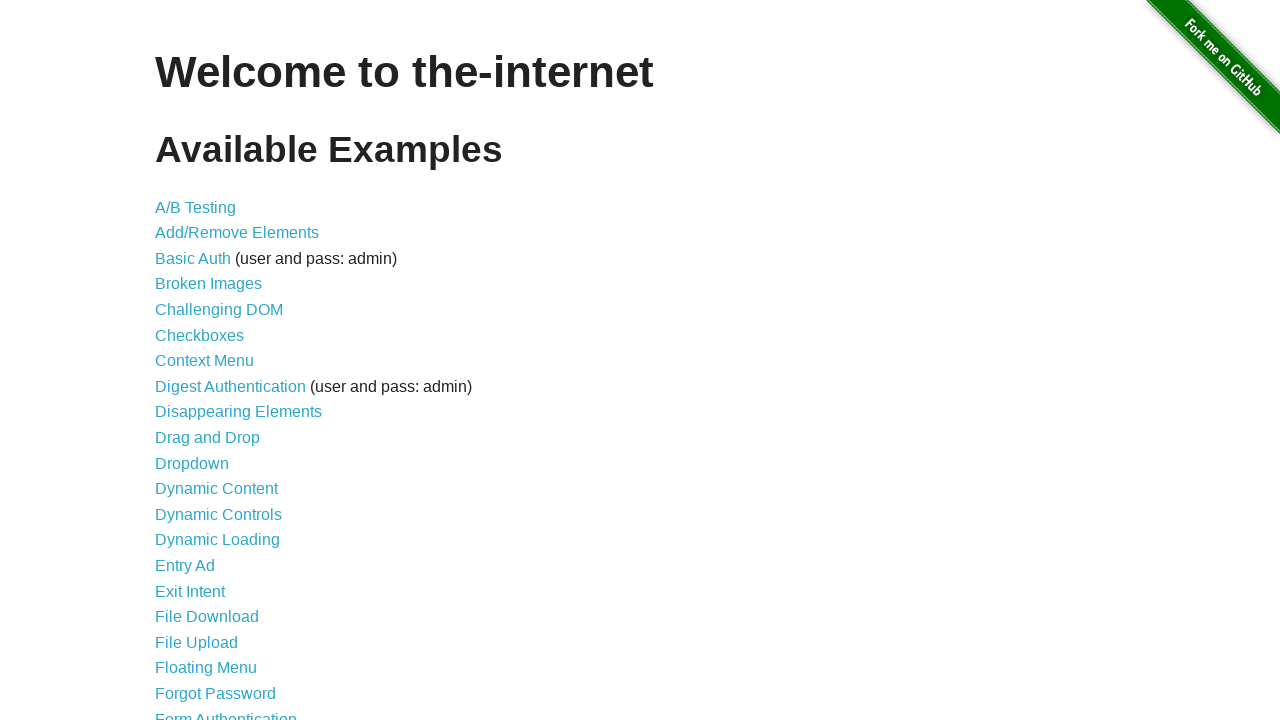

Clicked on Dynamic Loading link (14th item in the list) at (218, 540) on xpath=//*[@id='content']/ul/li[14]/a
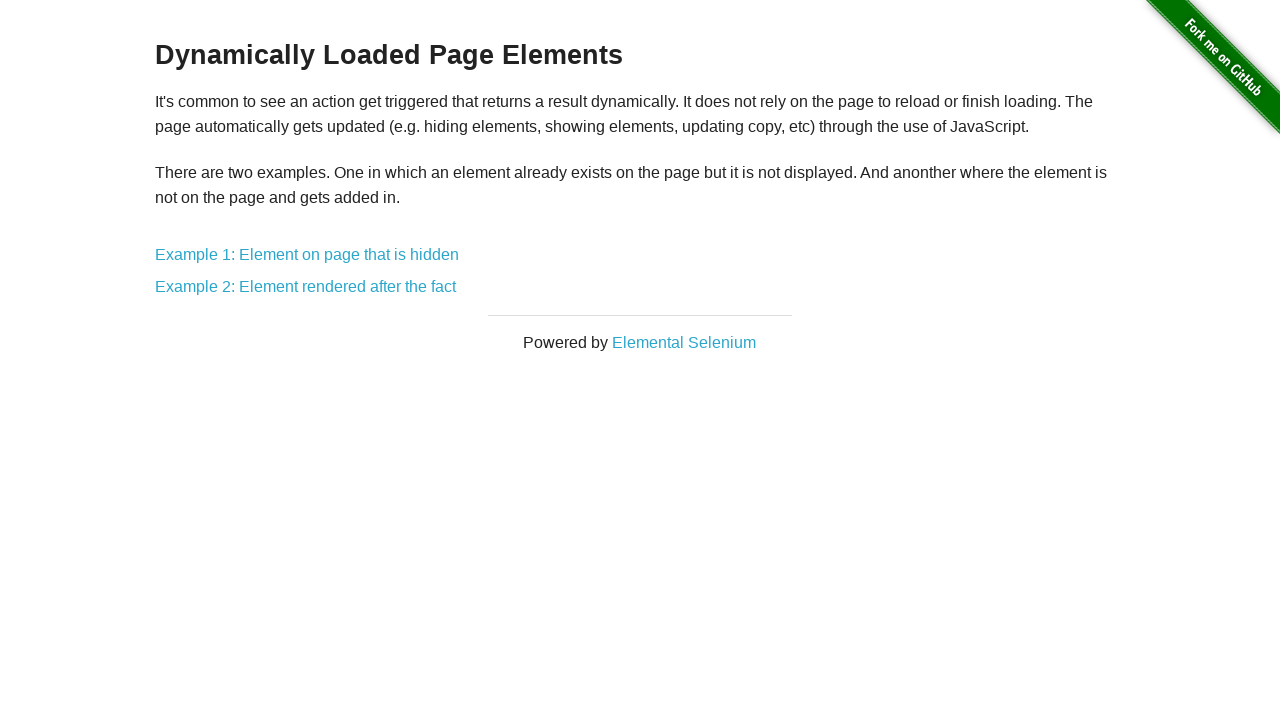

Clicked on Example 2 link at (306, 287) on xpath=//*[@id='content']/div/a[2]
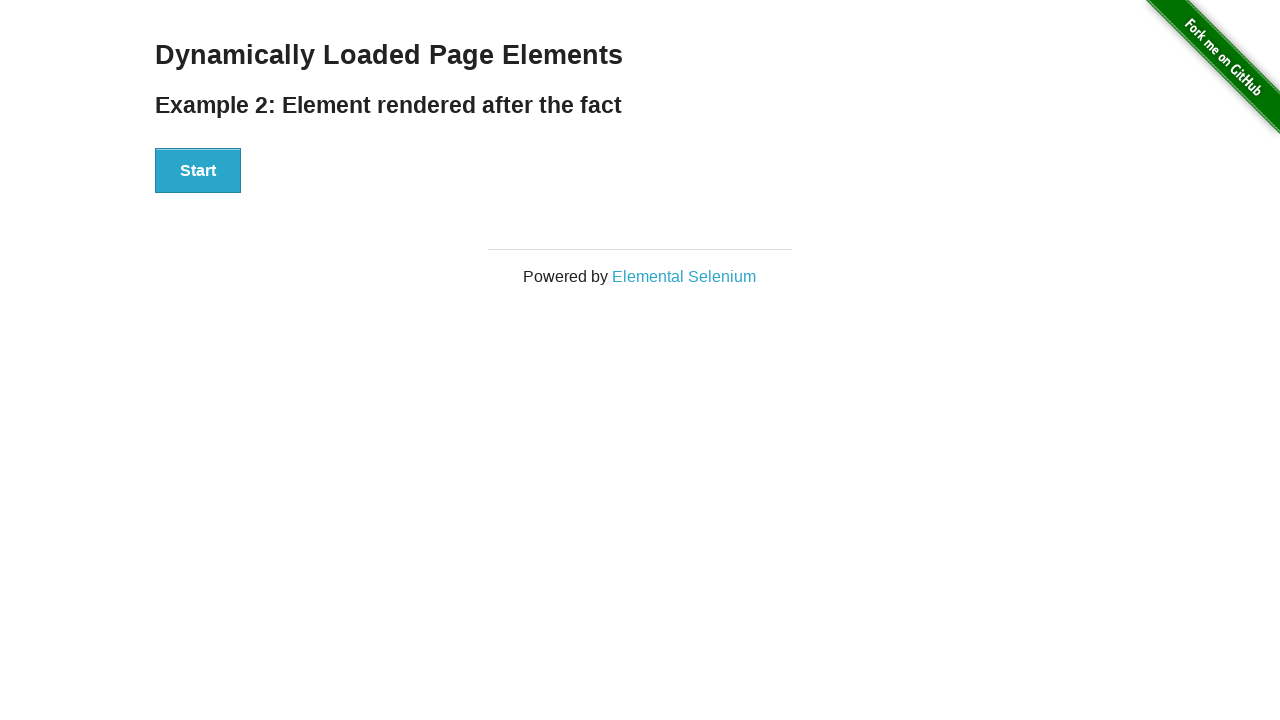

Clicked the start button to begin dynamic loading at (198, 171) on #start button
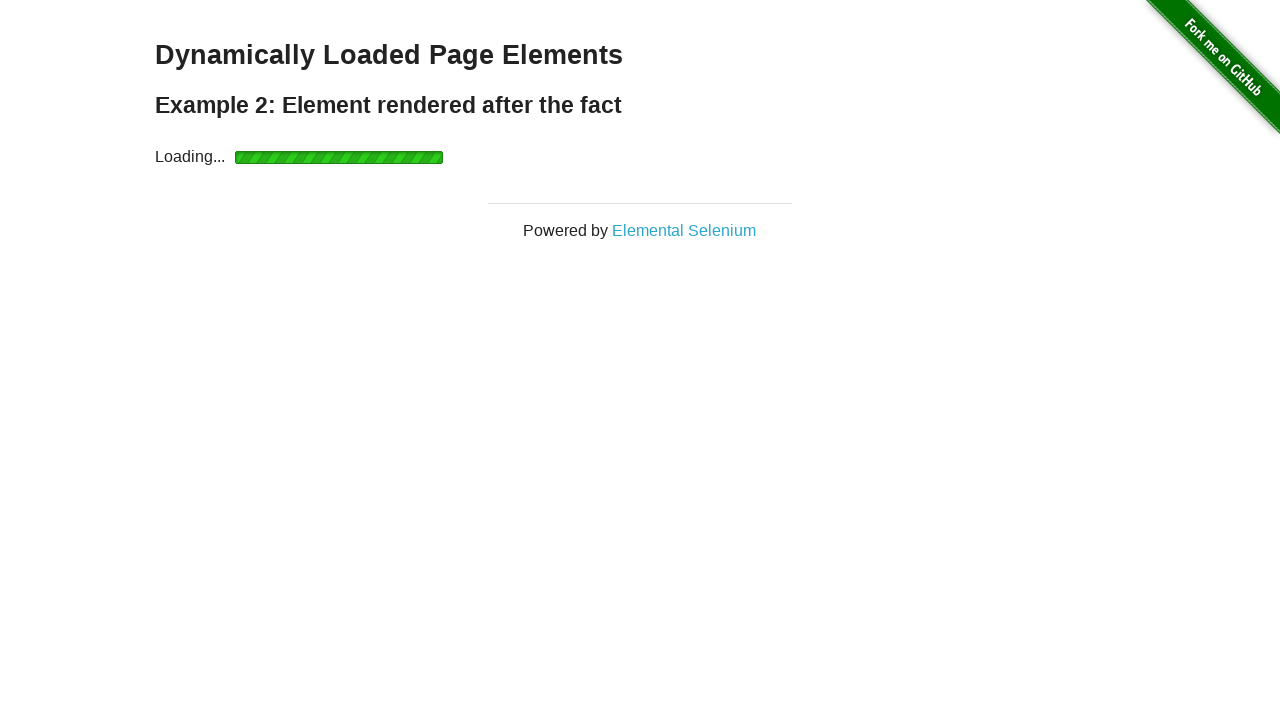

Waited for dynamic content to load - 'Hello World!' text appeared
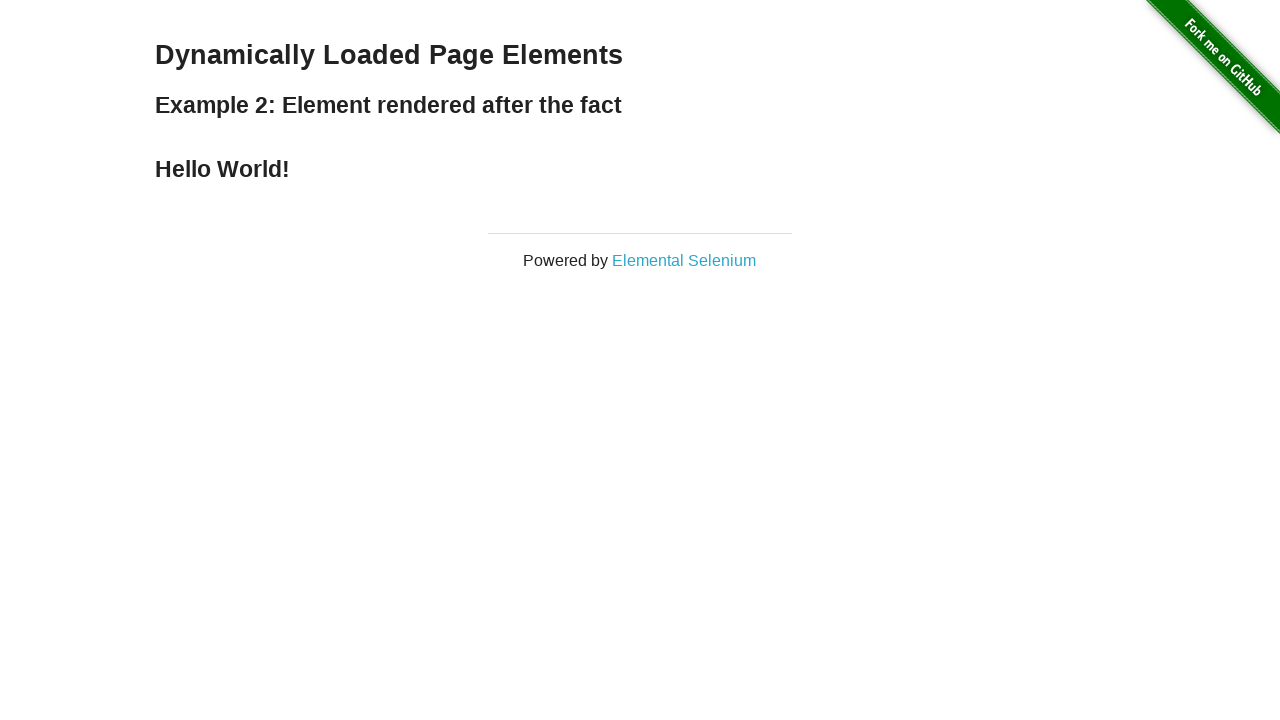

Retrieved result text from #finish h4 element
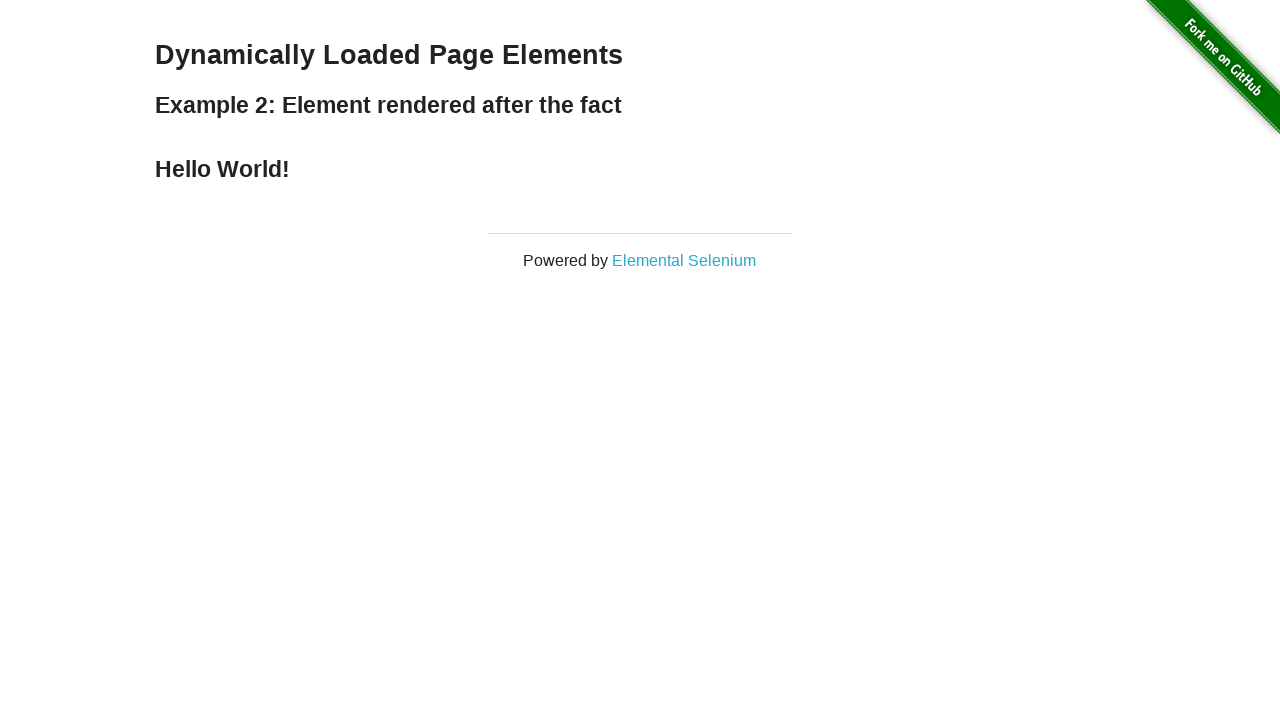

Verified that result text equals 'Hello World!' - assertion passed
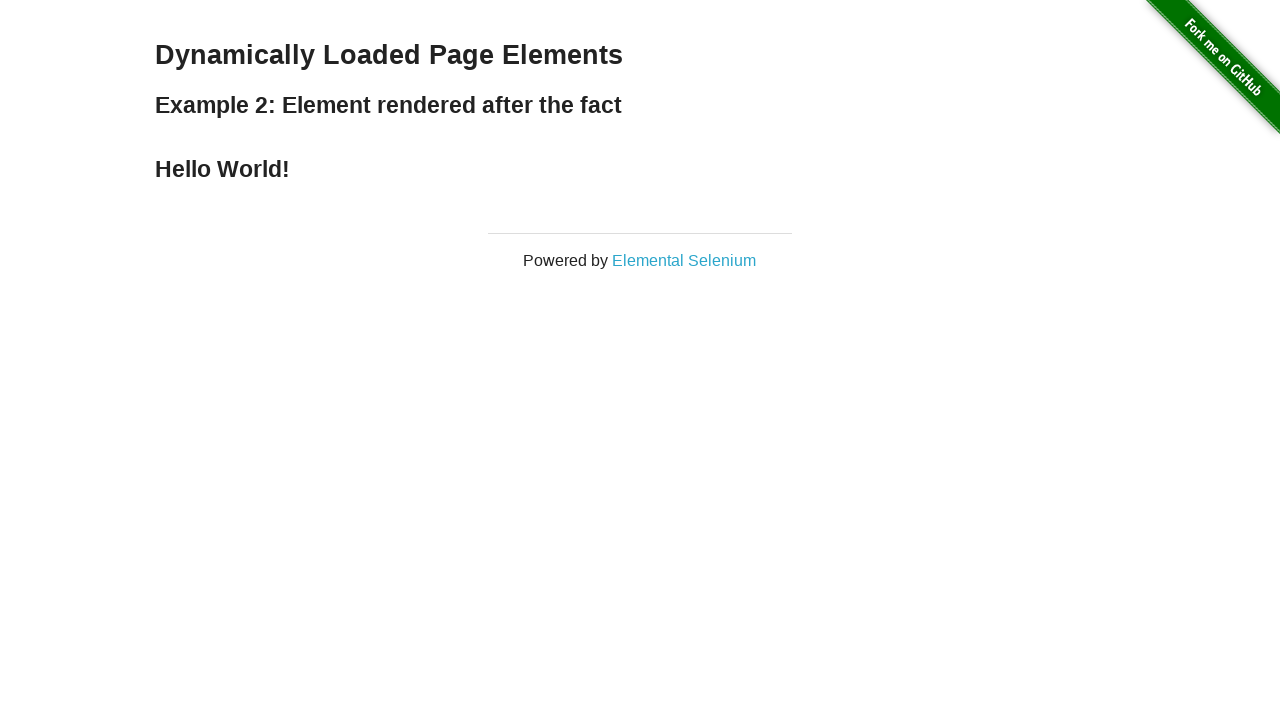

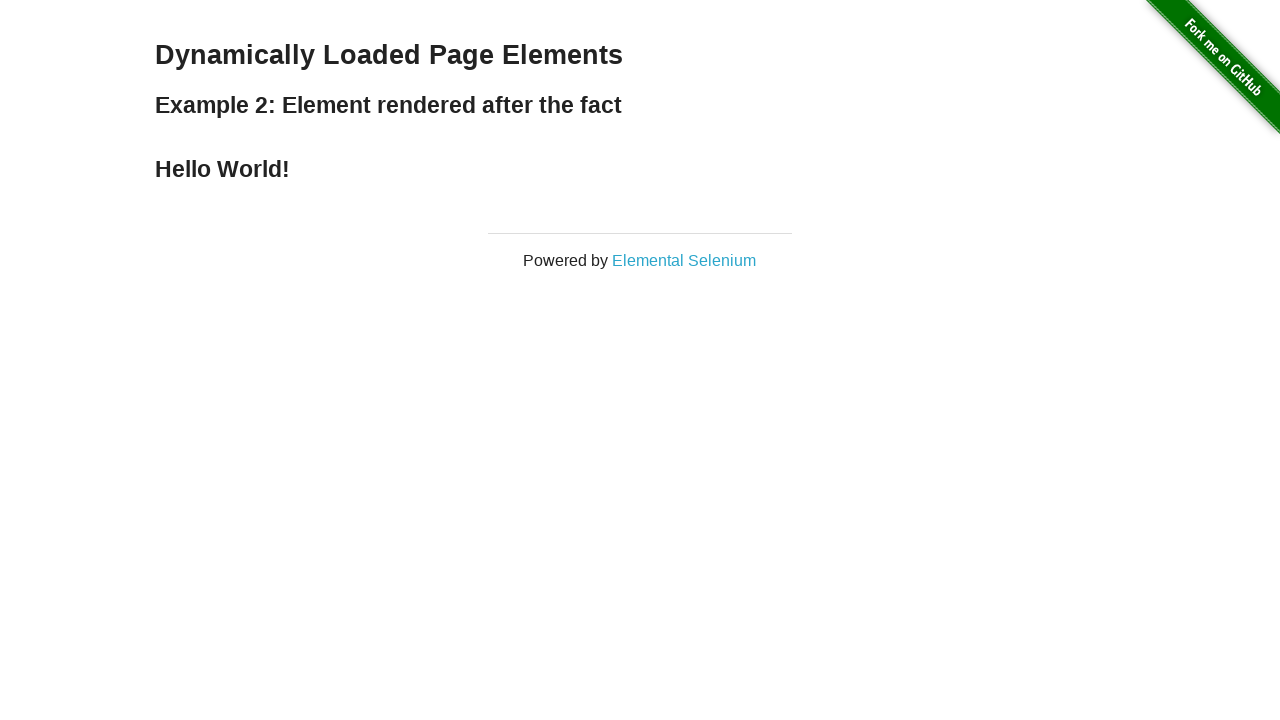